Tests drag and drop functionality on the jQuery UI droppable demo page by dragging an element and dropping it onto a target area

Starting URL: https://jqueryui.com/droppable/

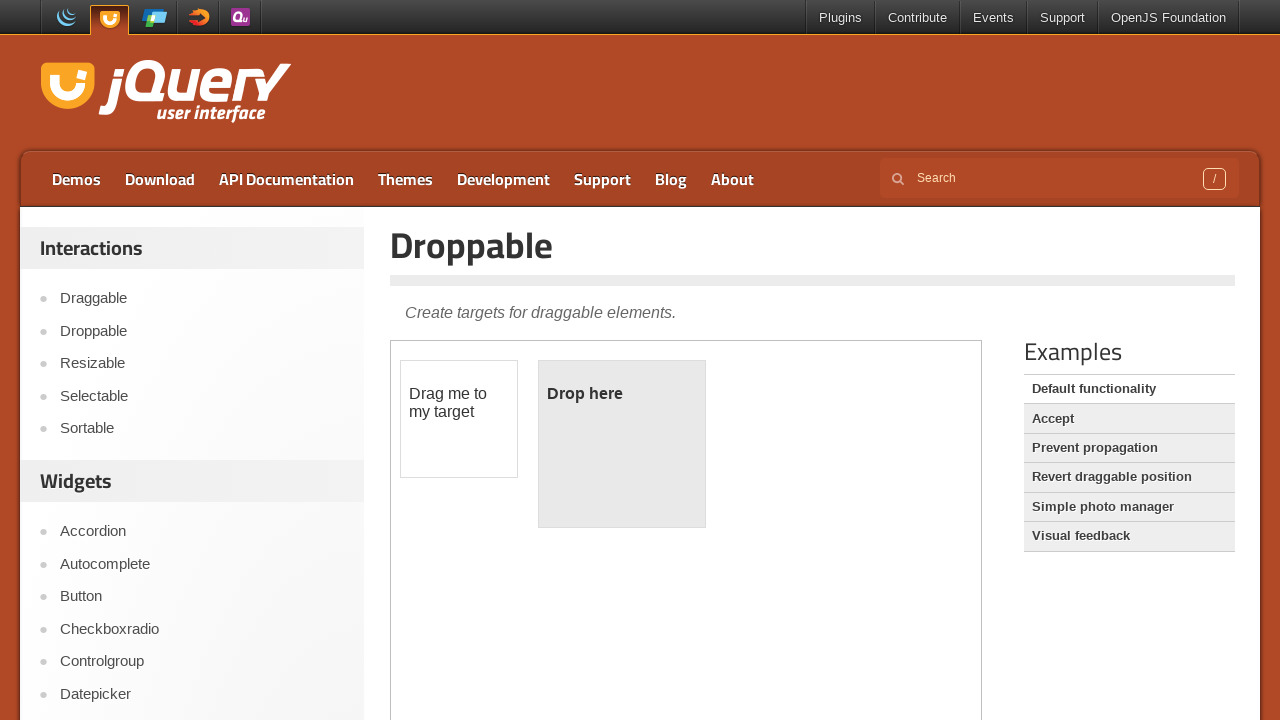

Located the demo iframe
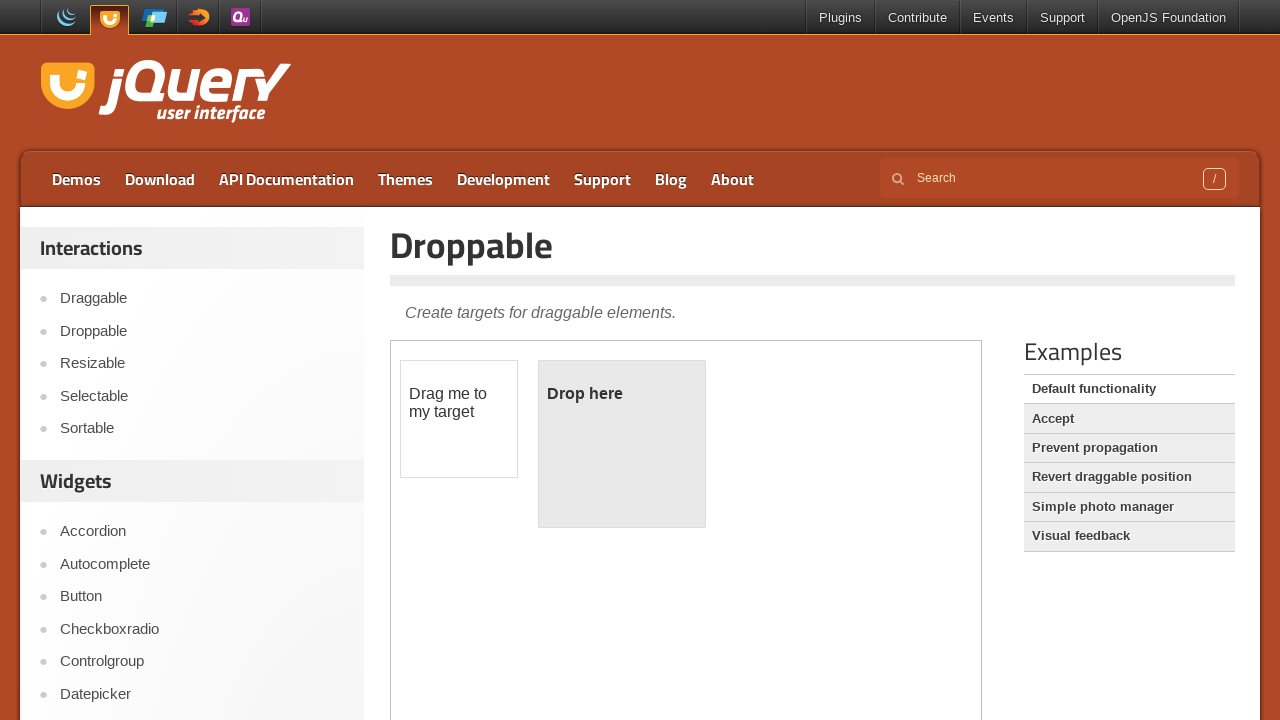

Located the draggable element
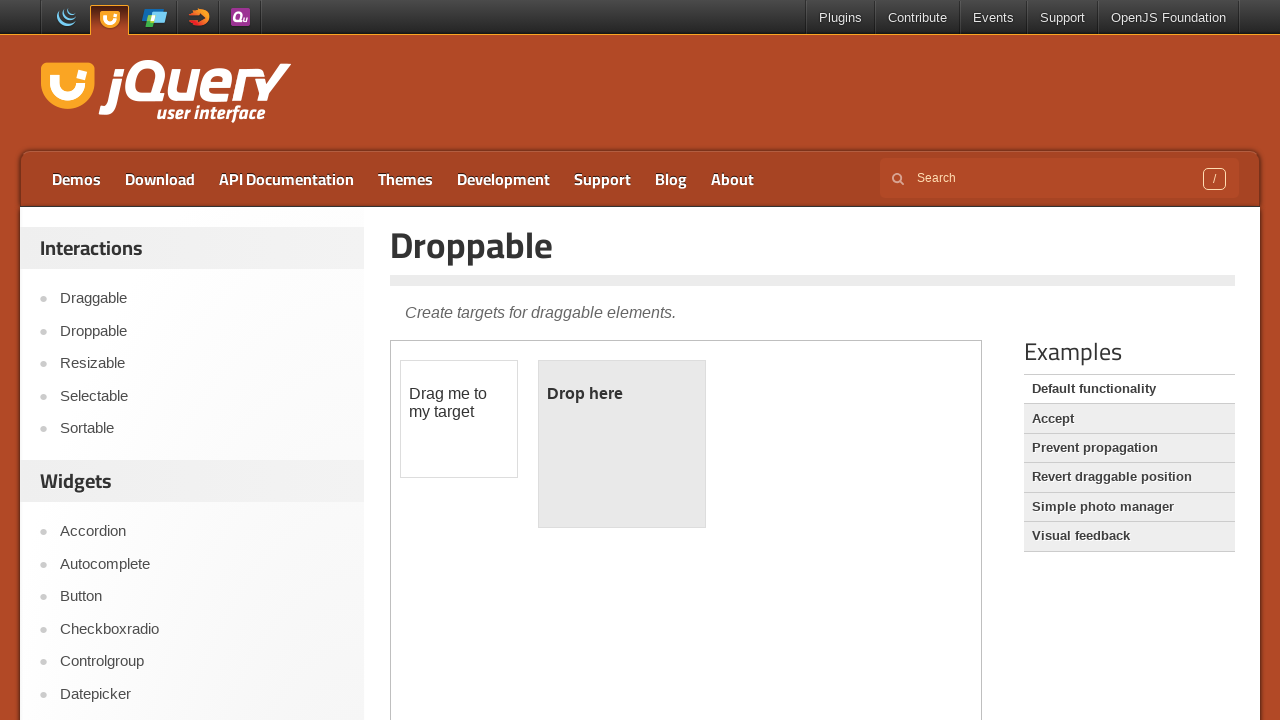

Located the droppable target element
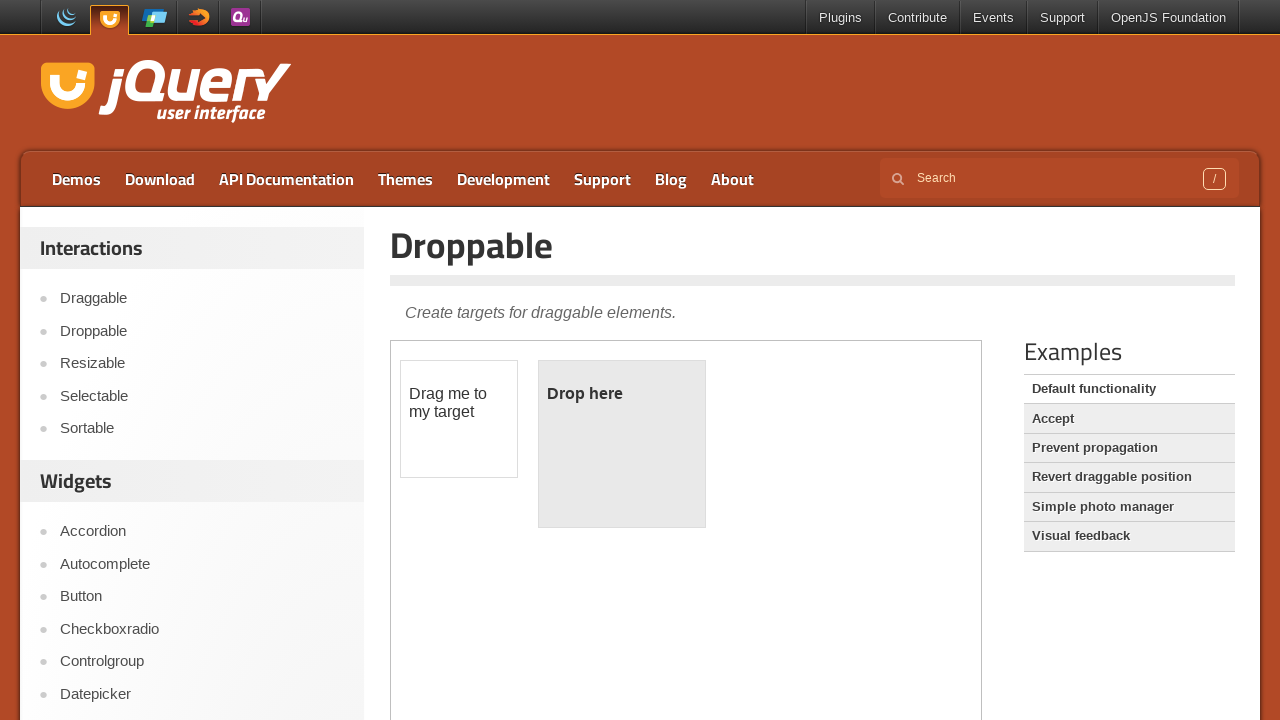

Dragged the draggable element and dropped it onto the target area at (622, 444)
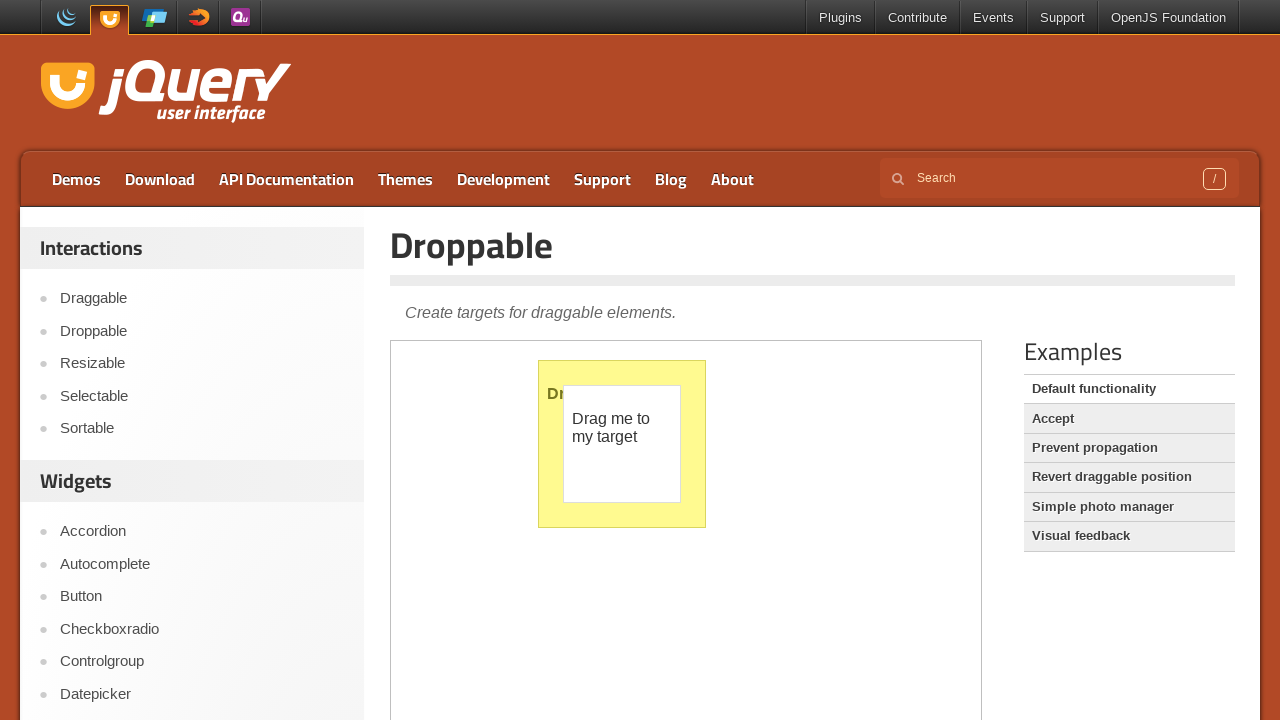

Verified that the drop was successful by confirming 'Dropped!' text appeared
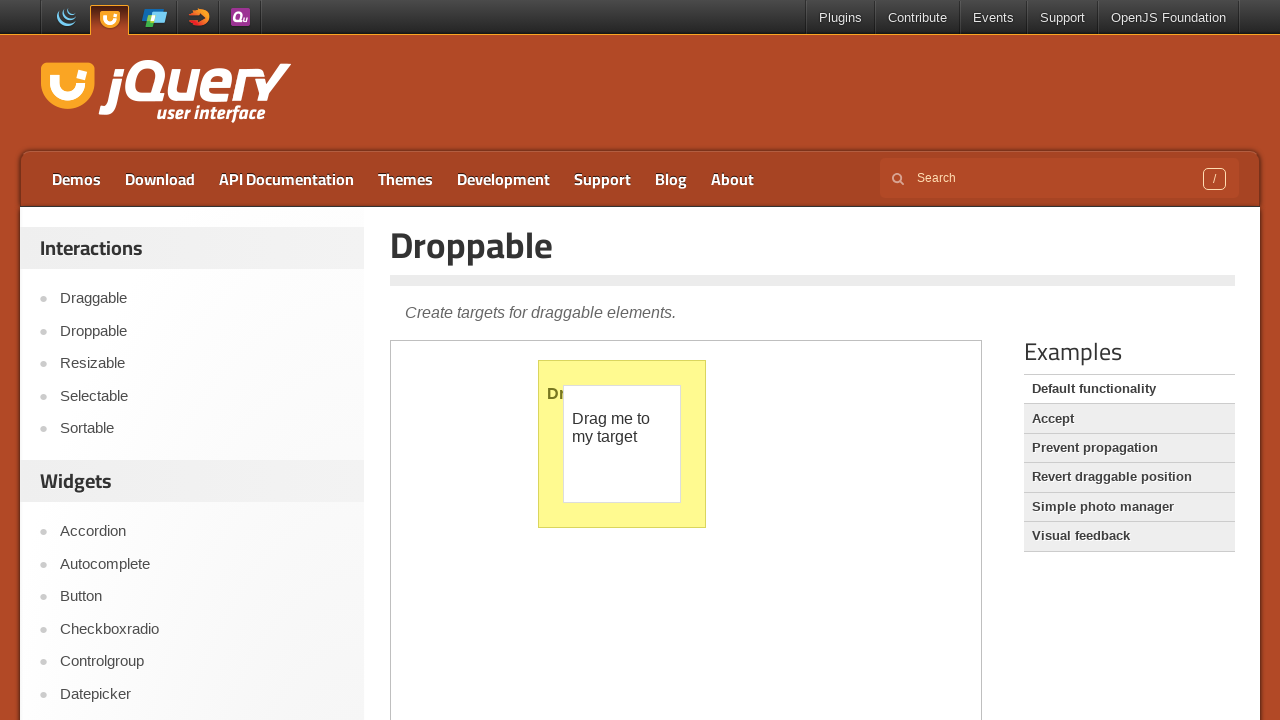

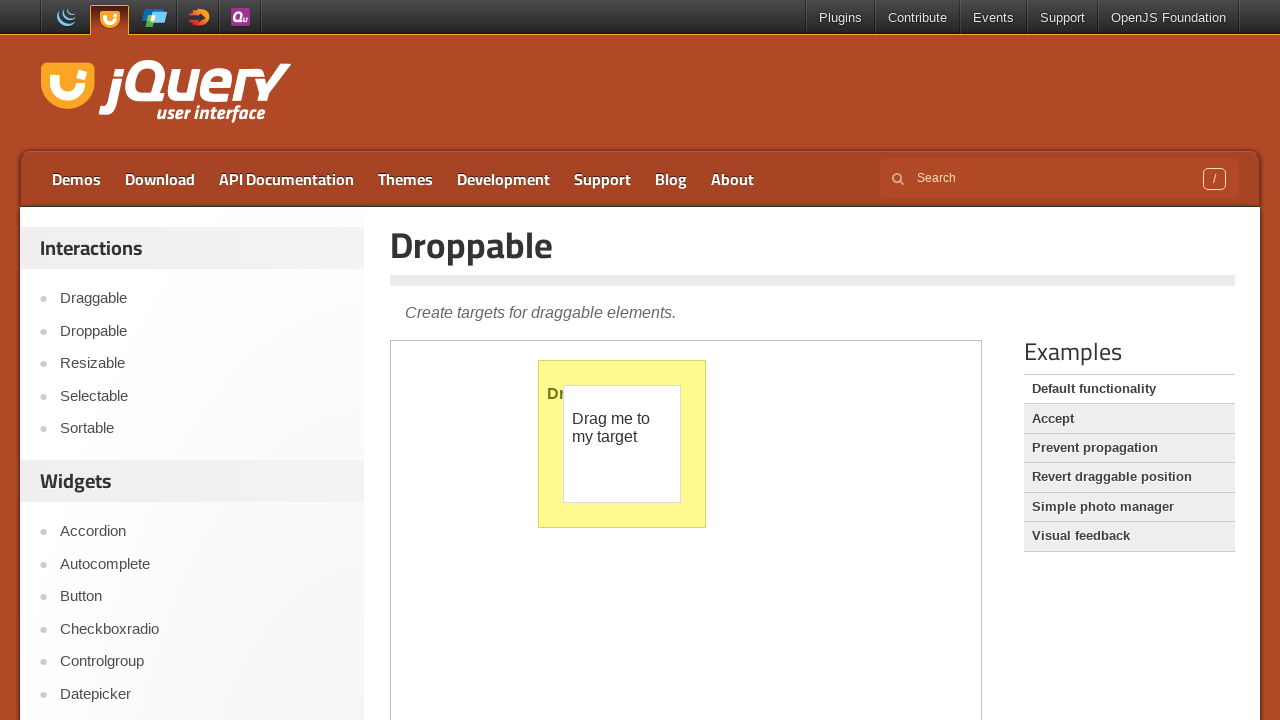